Tests browser navigation by visiting multiple websites in sequence (tiket.com, tokopedia.com, orangsiber.com, demoqa.com, automatetheboringstuff.com) and verifying each page loads successfully.

Starting URL: https://tiket.com

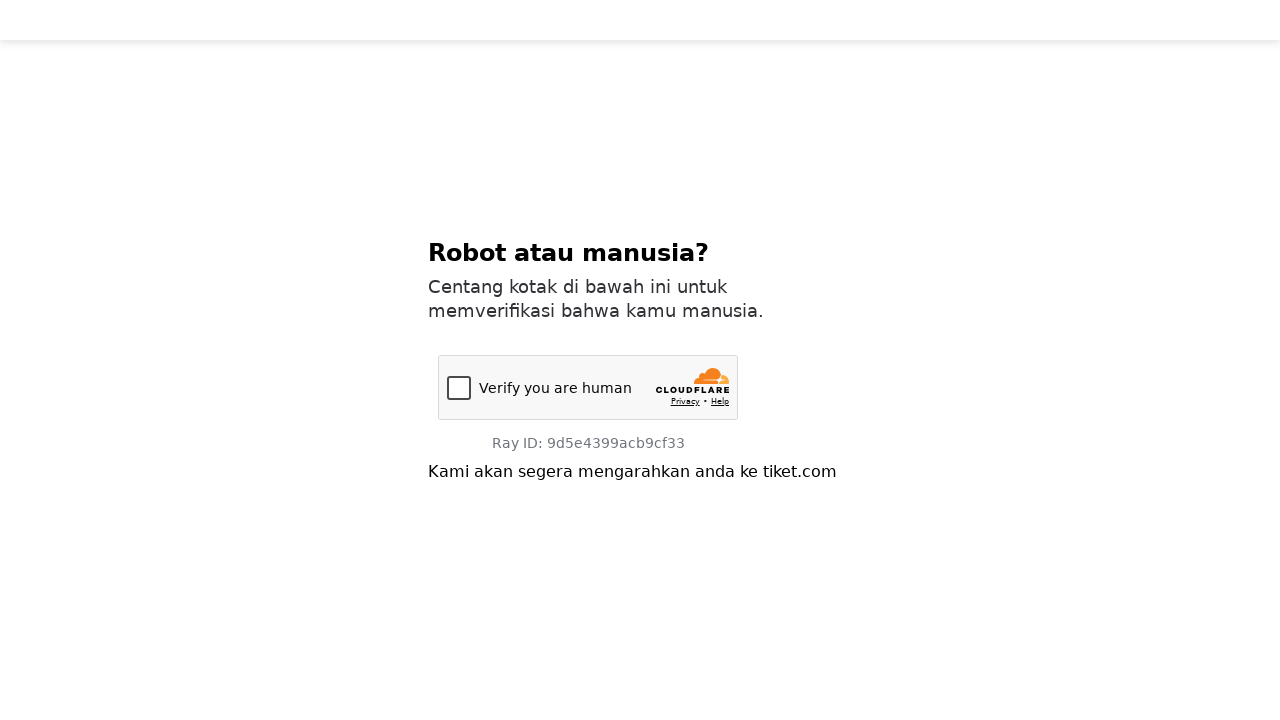

Waited for tiket.com page to load (domcontentloaded)
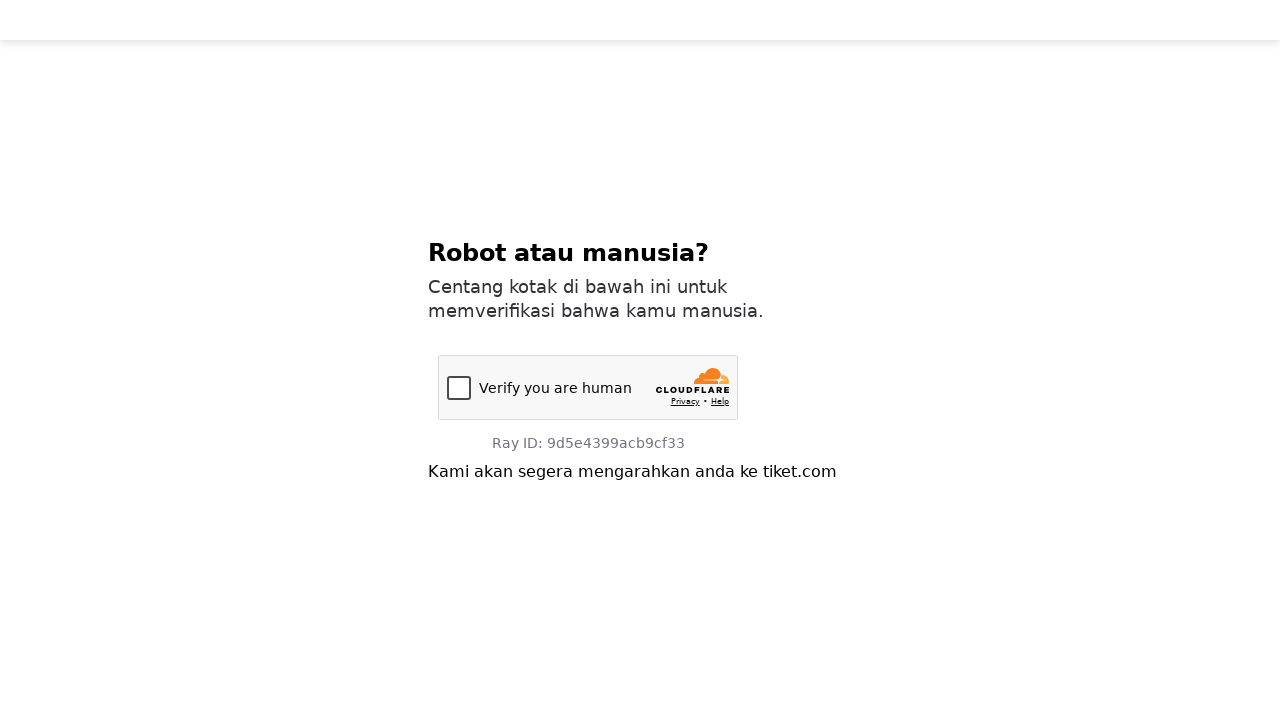

Navigated to tokopedia.com
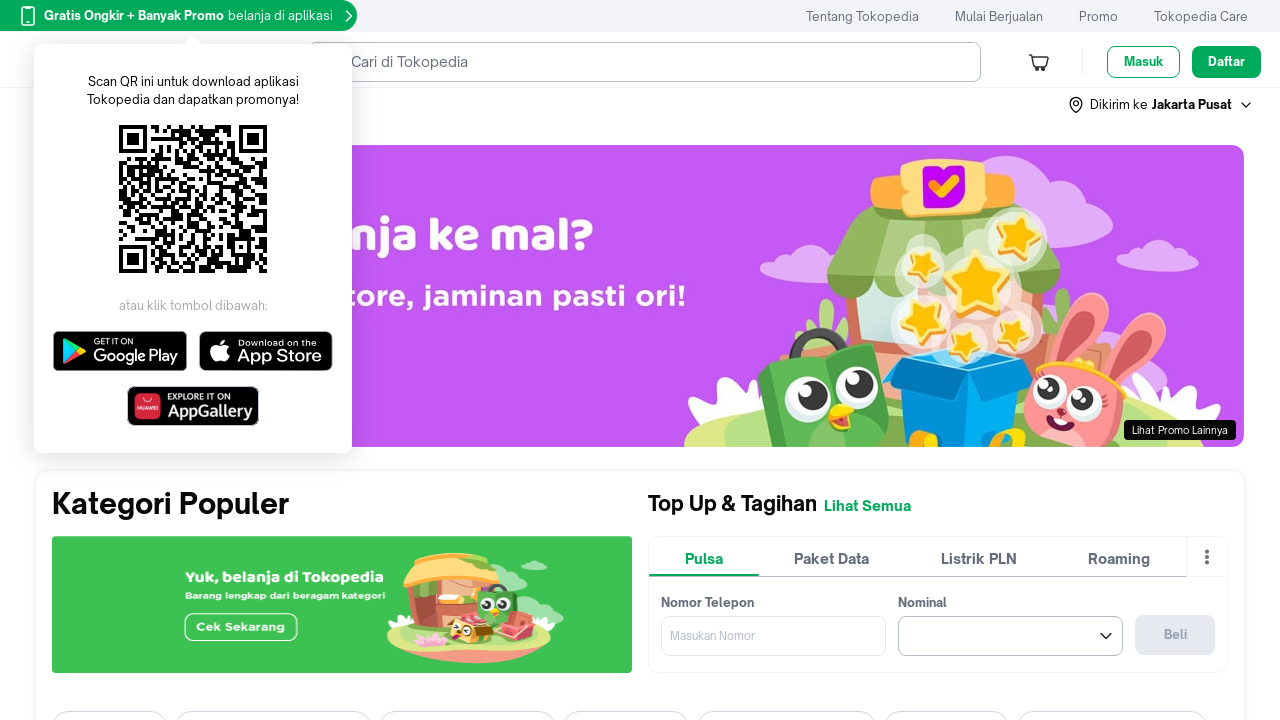

Waited for tokopedia.com page to load (domcontentloaded)
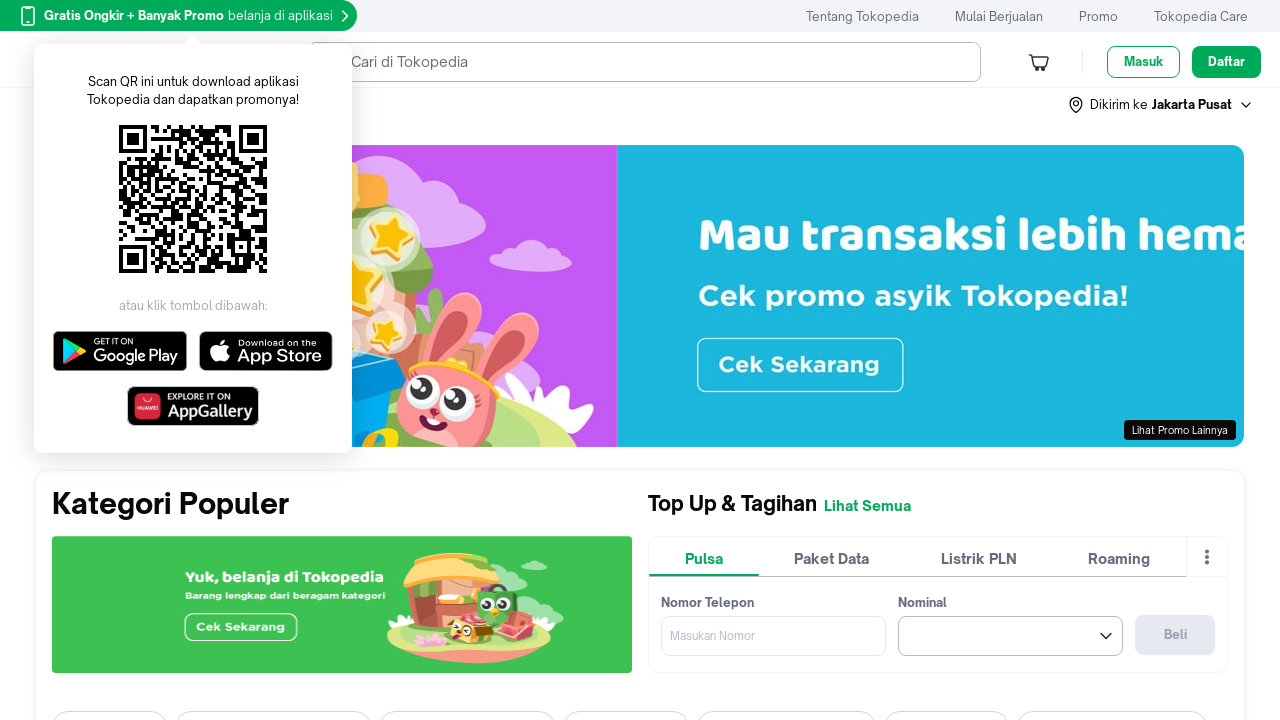

Navigated to orangsiber.com
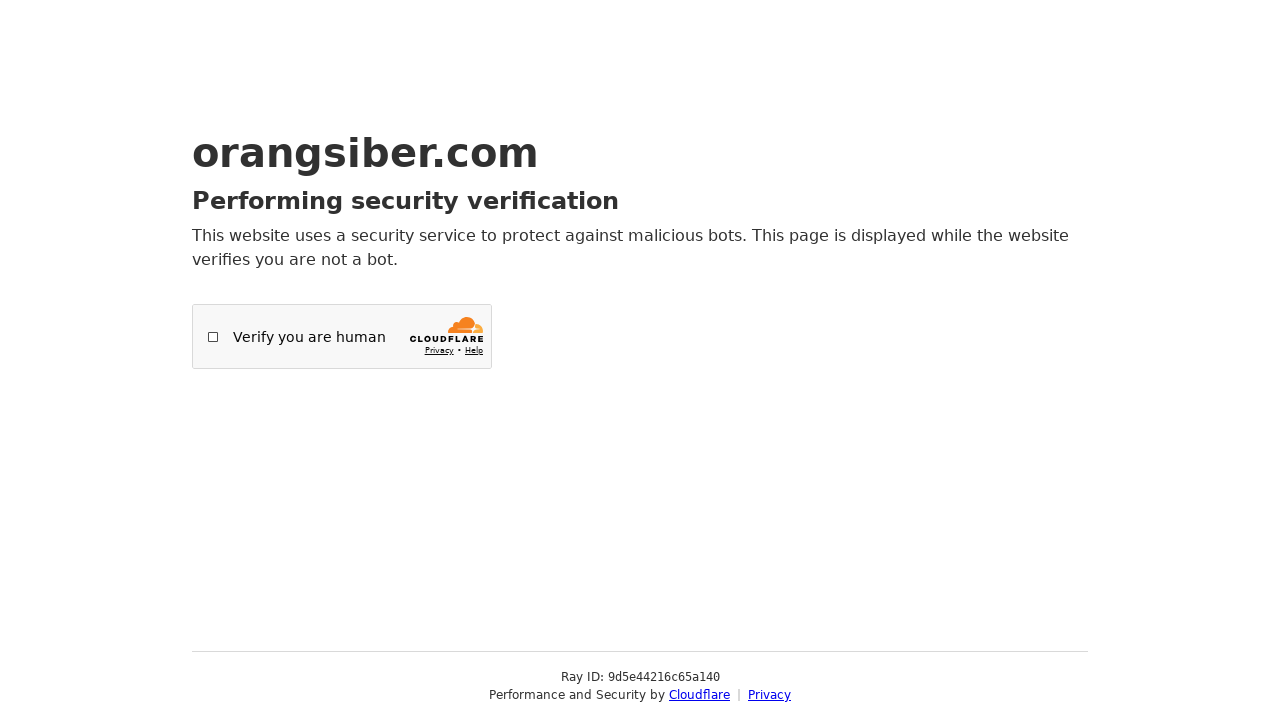

Waited for orangsiber.com page to load (domcontentloaded)
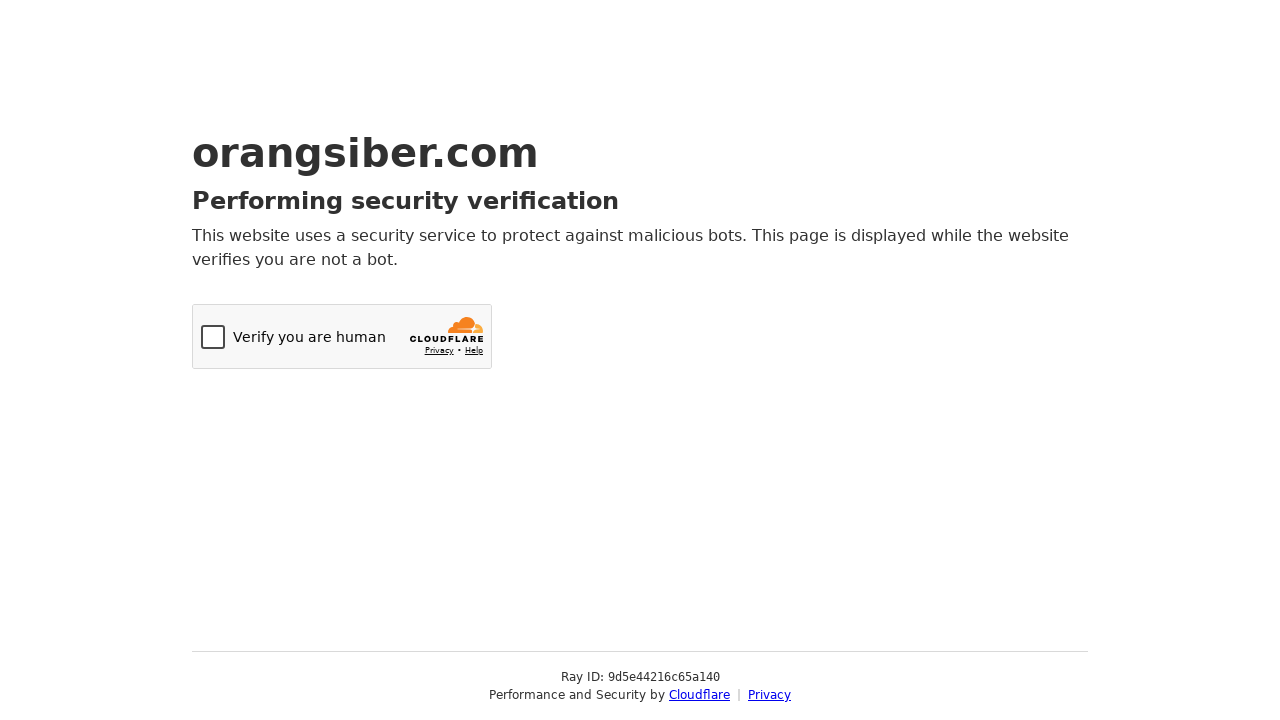

Navigated to demoqa.com
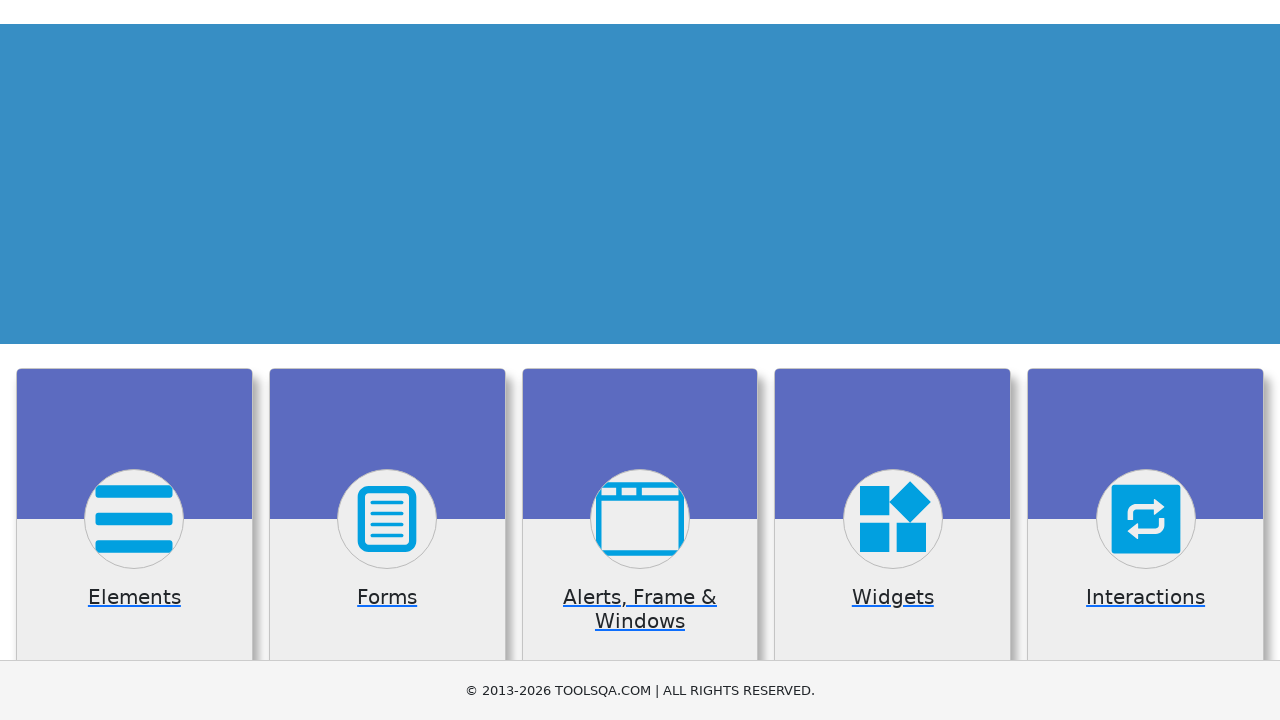

Waited for demoqa.com page to load (domcontentloaded)
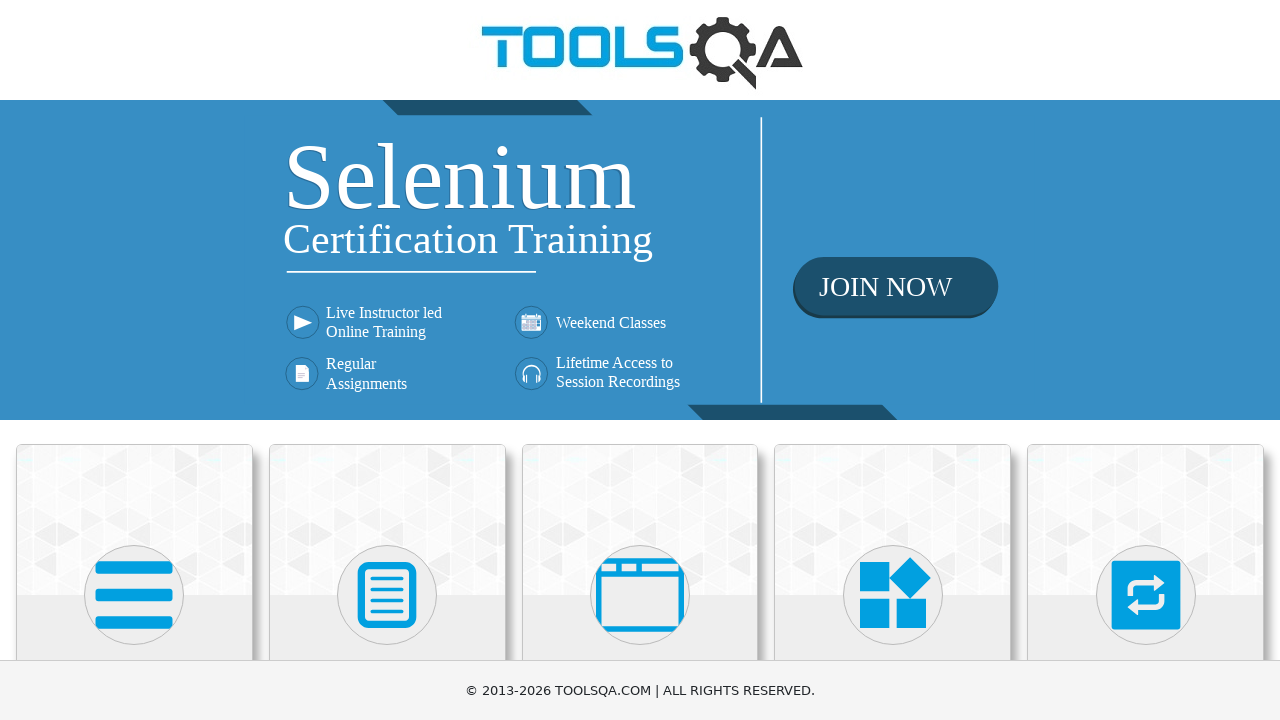

Navigated to automatetheboringstuff.com
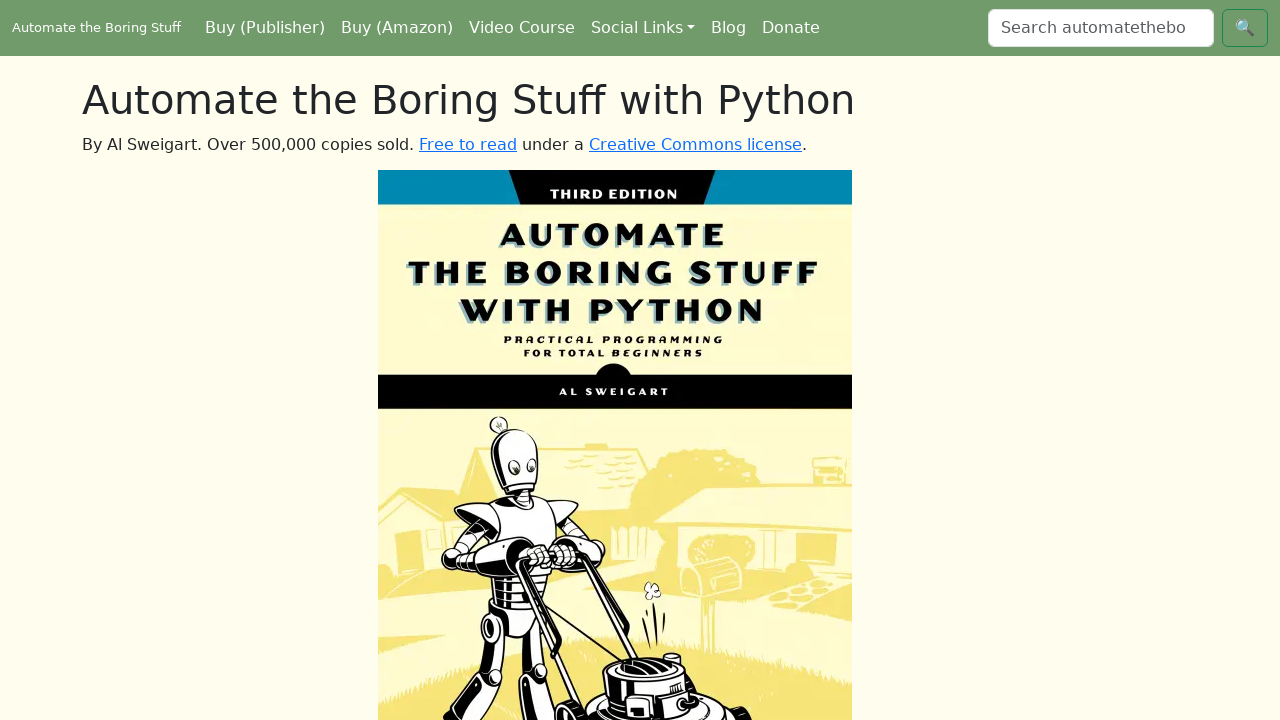

Waited for automatetheboringstuff.com page to load (domcontentloaded)
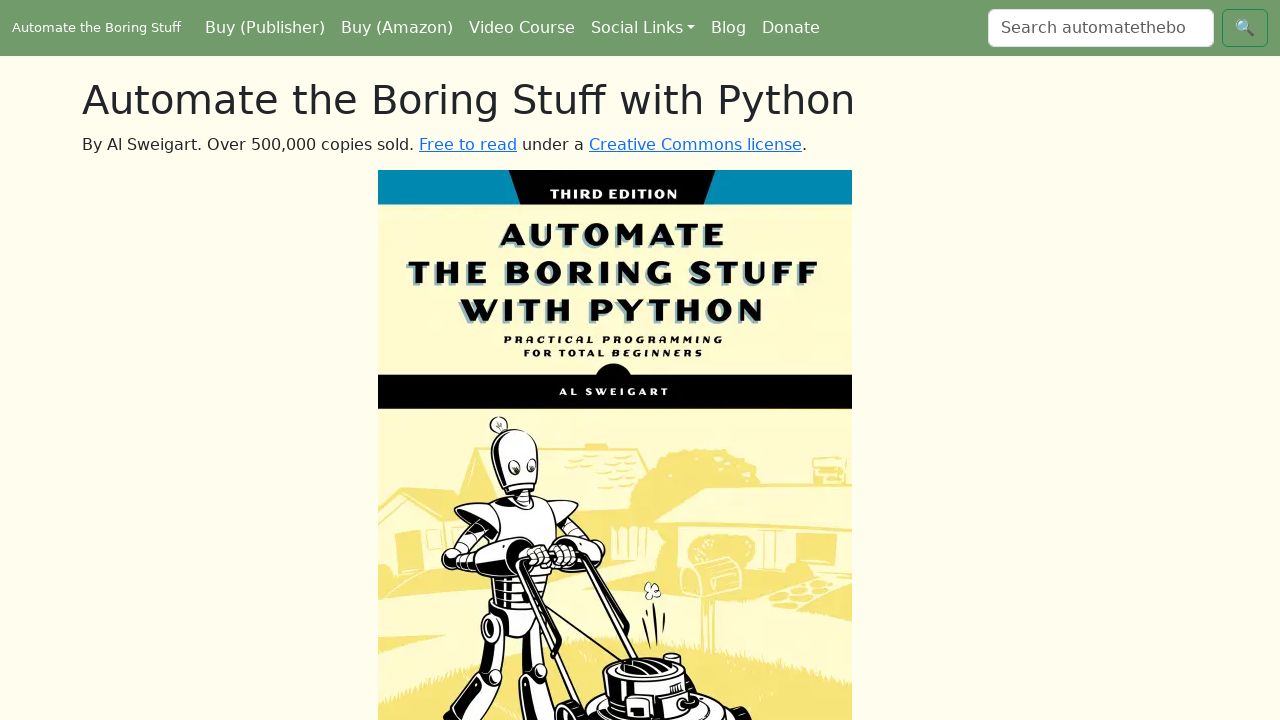

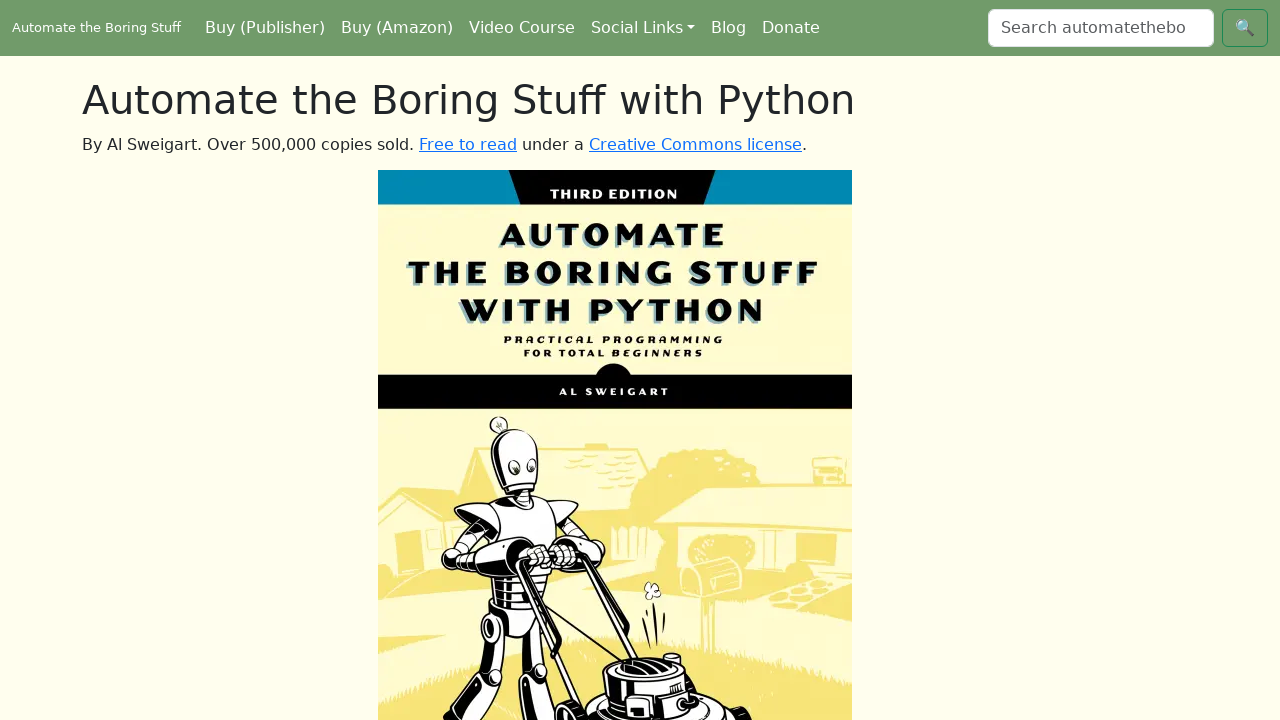